Tests autocomplete functionality by typing a character, waiting for suggestions to appear, and selecting a specific suggestion from the dropdown

Starting URL: http://seleniumpractise.blogspot.com/2016/08/how-to-handle-autocomplete-feature-in.html

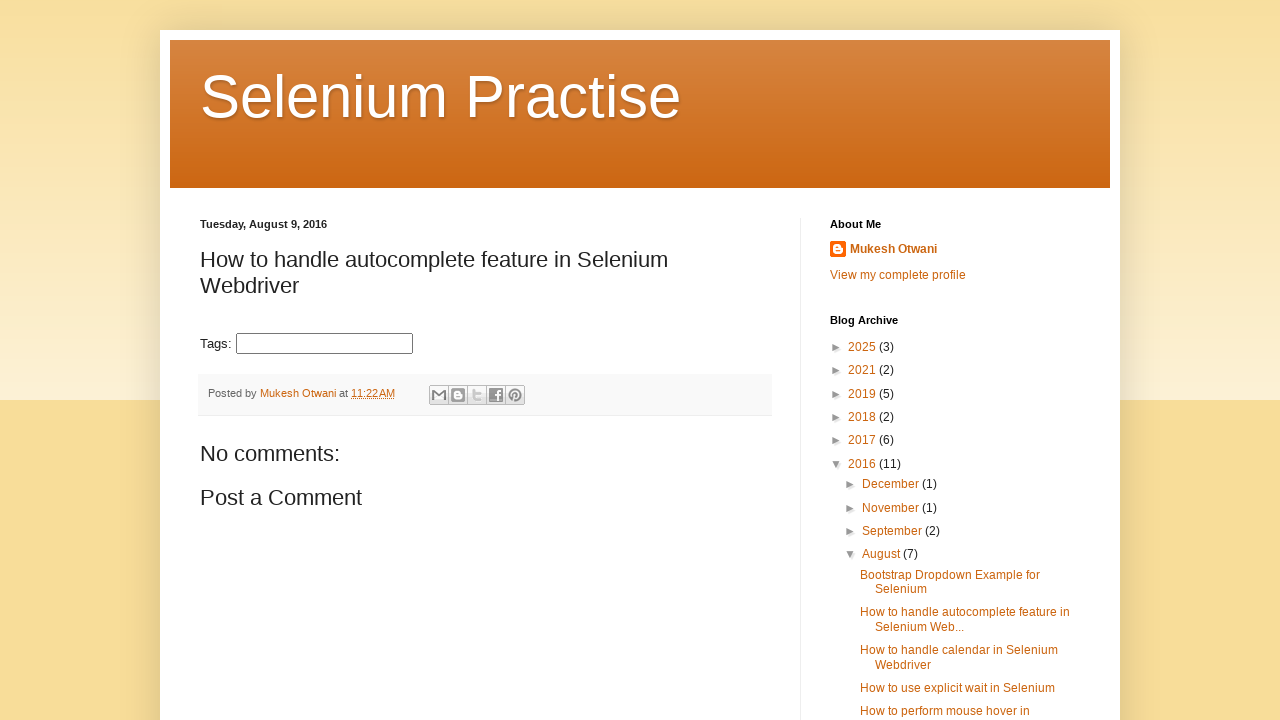

Typed 'S' in the autocomplete field to trigger suggestions on #tags
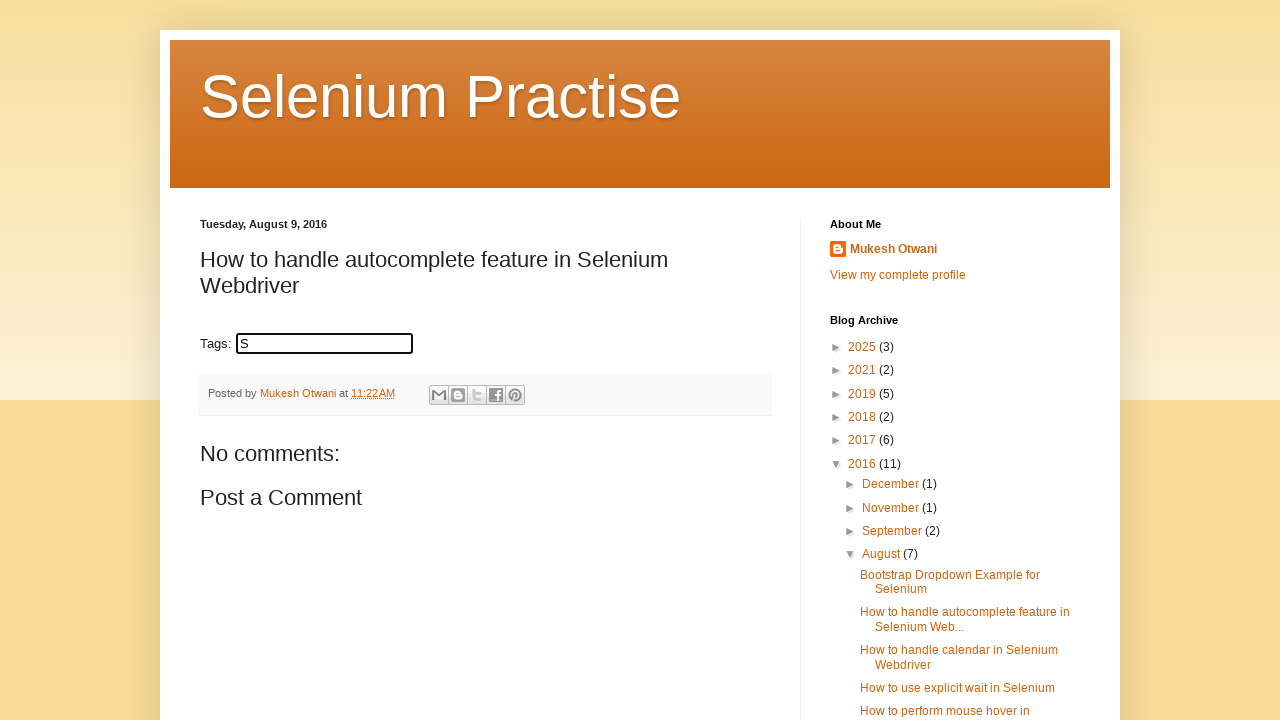

Waited for autocomplete suggestions to appear
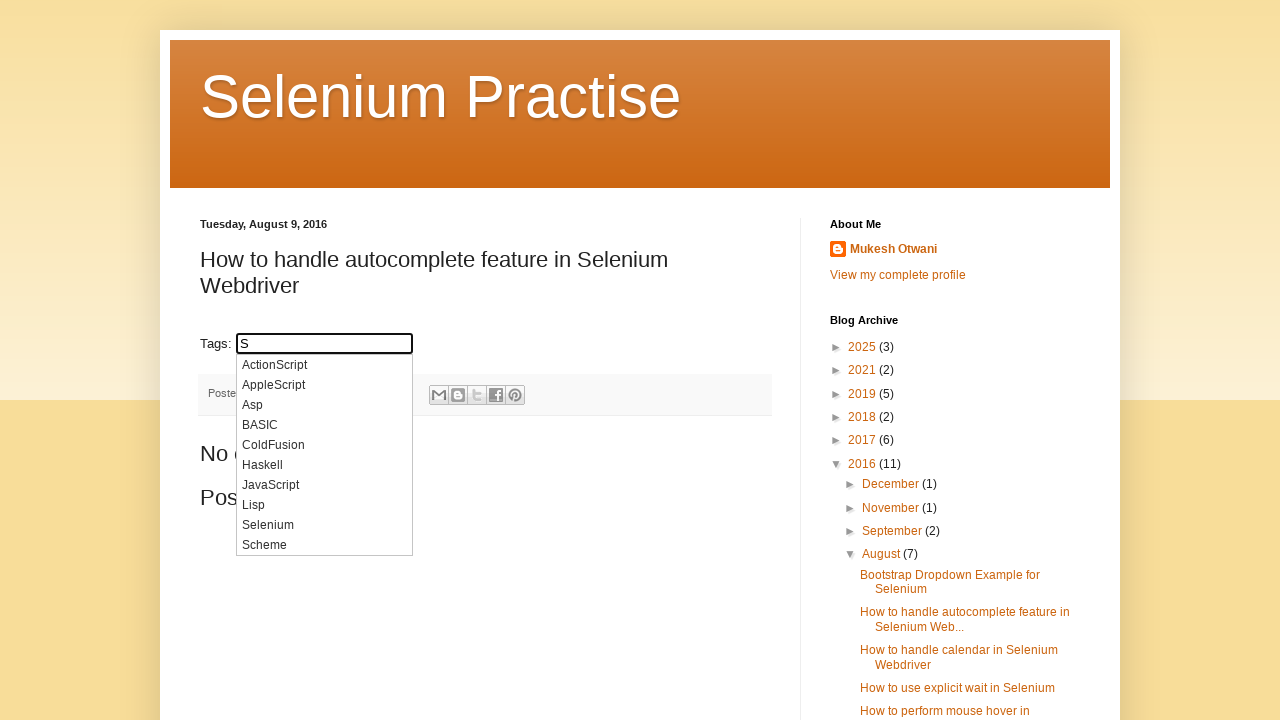

Retrieved all suggestion items from the dropdown
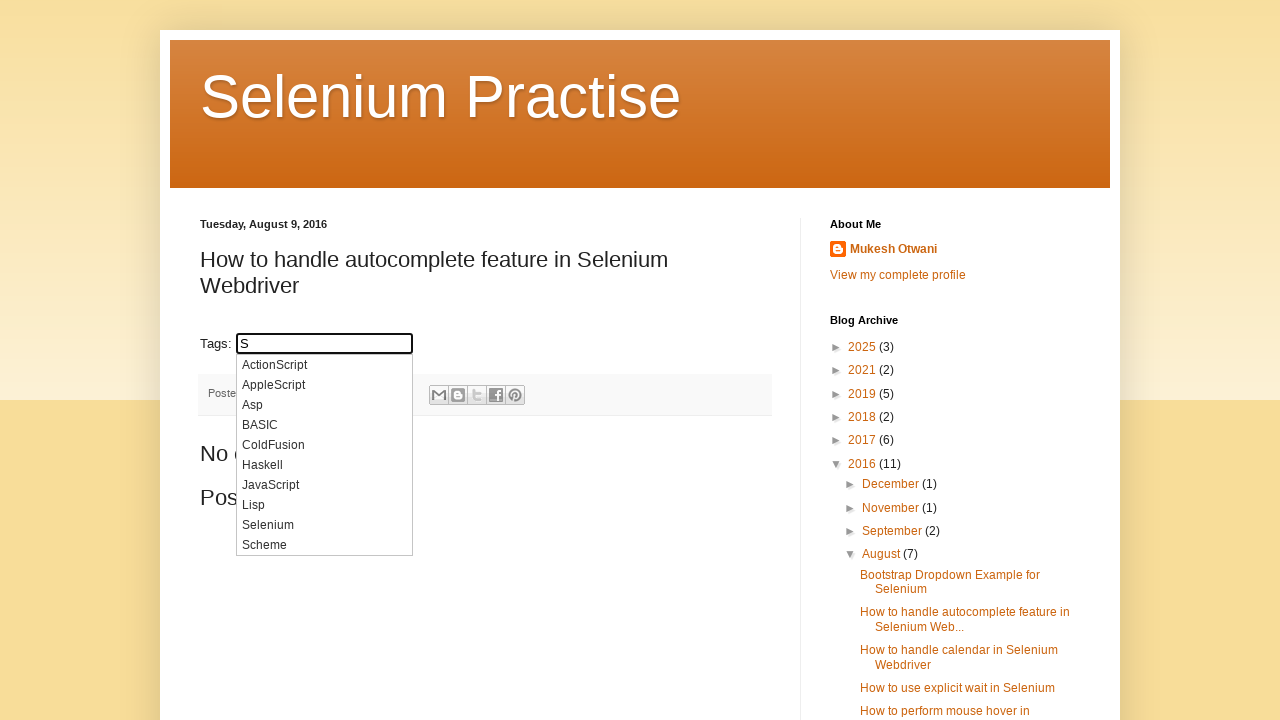

Found and clicked the 'Selenium' suggestion from the dropdown at (324, 525) on div.ui-menu-item-wrapper >> nth=8
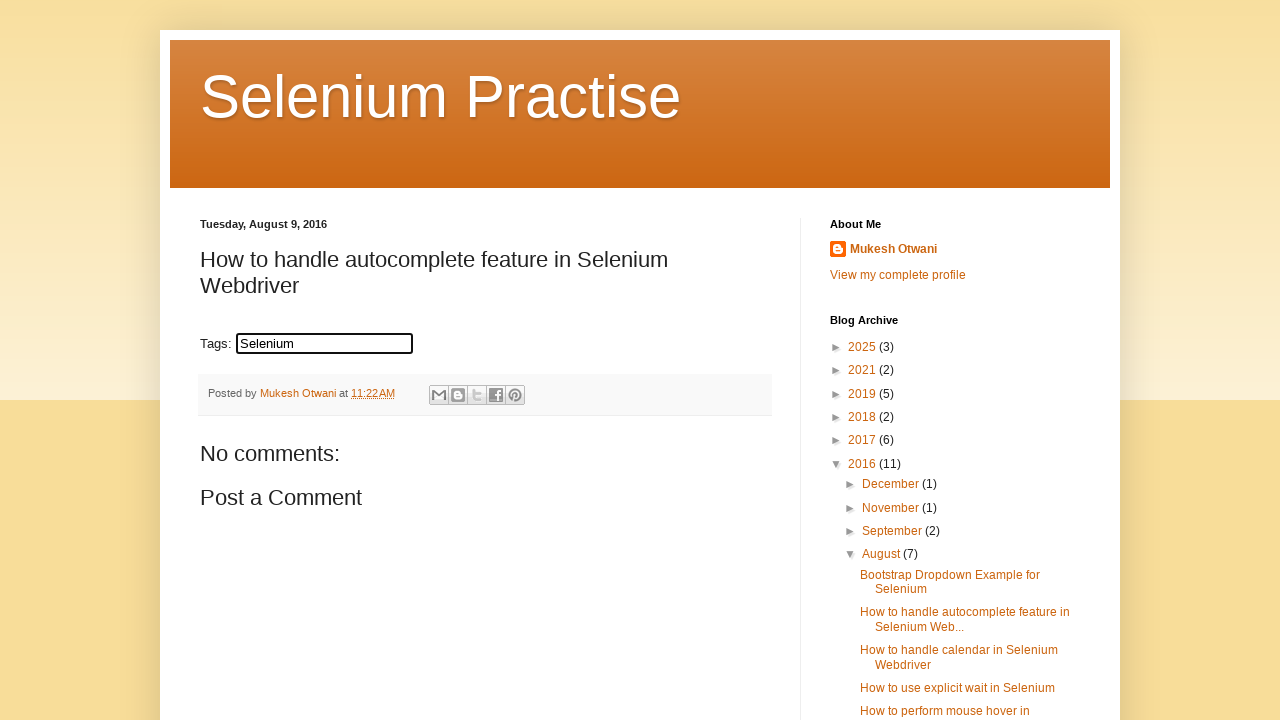

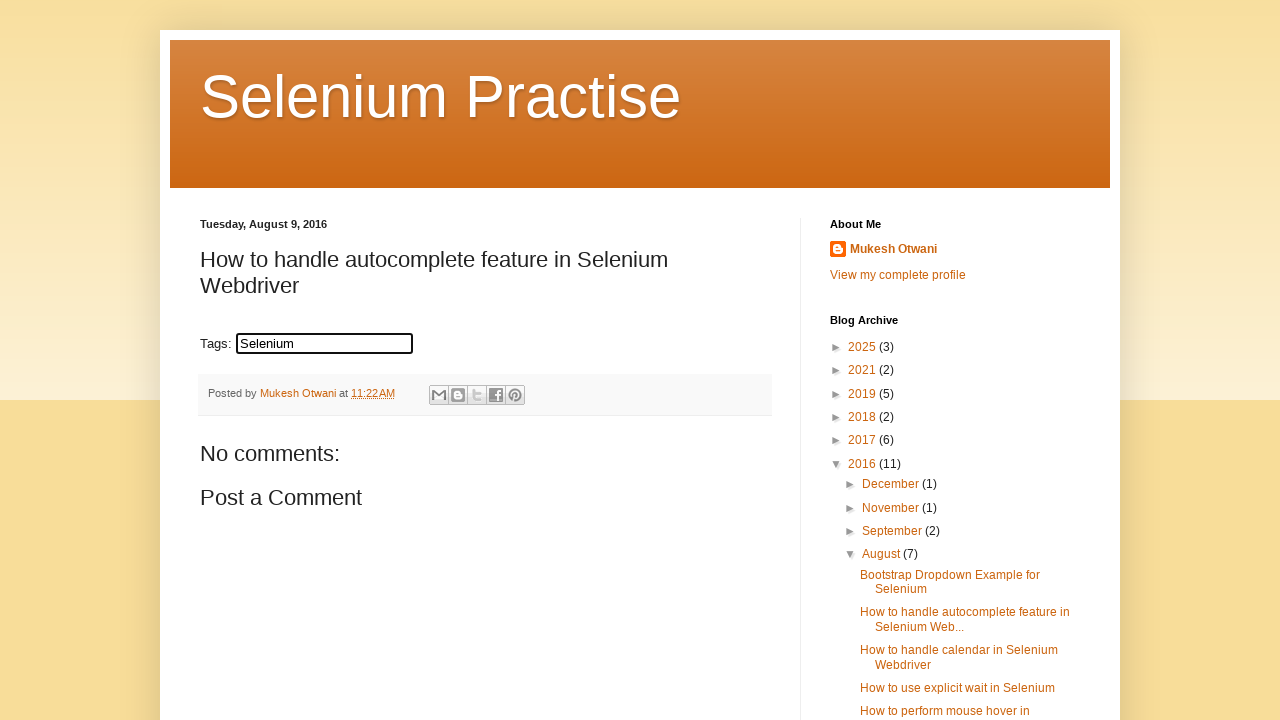